Tests that the currently applied filter is highlighted in the UI

Starting URL: https://demo.playwright.dev/todomvc

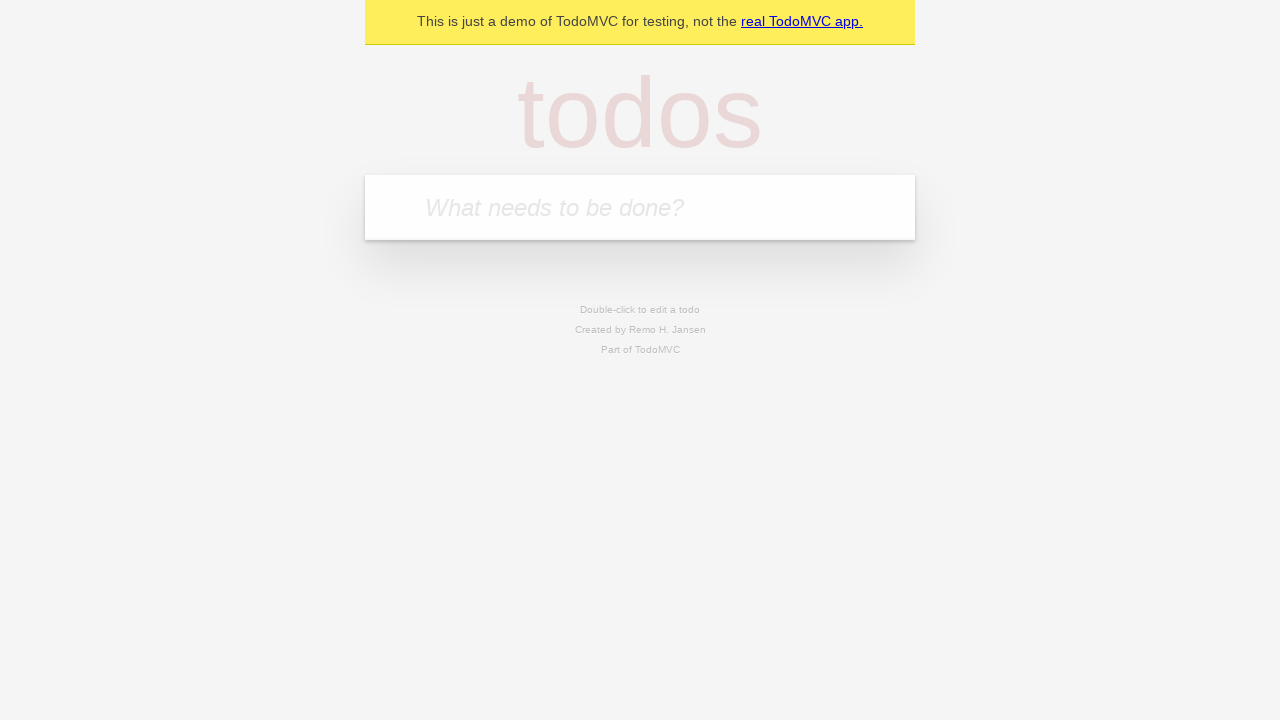

Filled todo input with 'buy some cheese' on internal:attr=[placeholder="What needs to be done?"i]
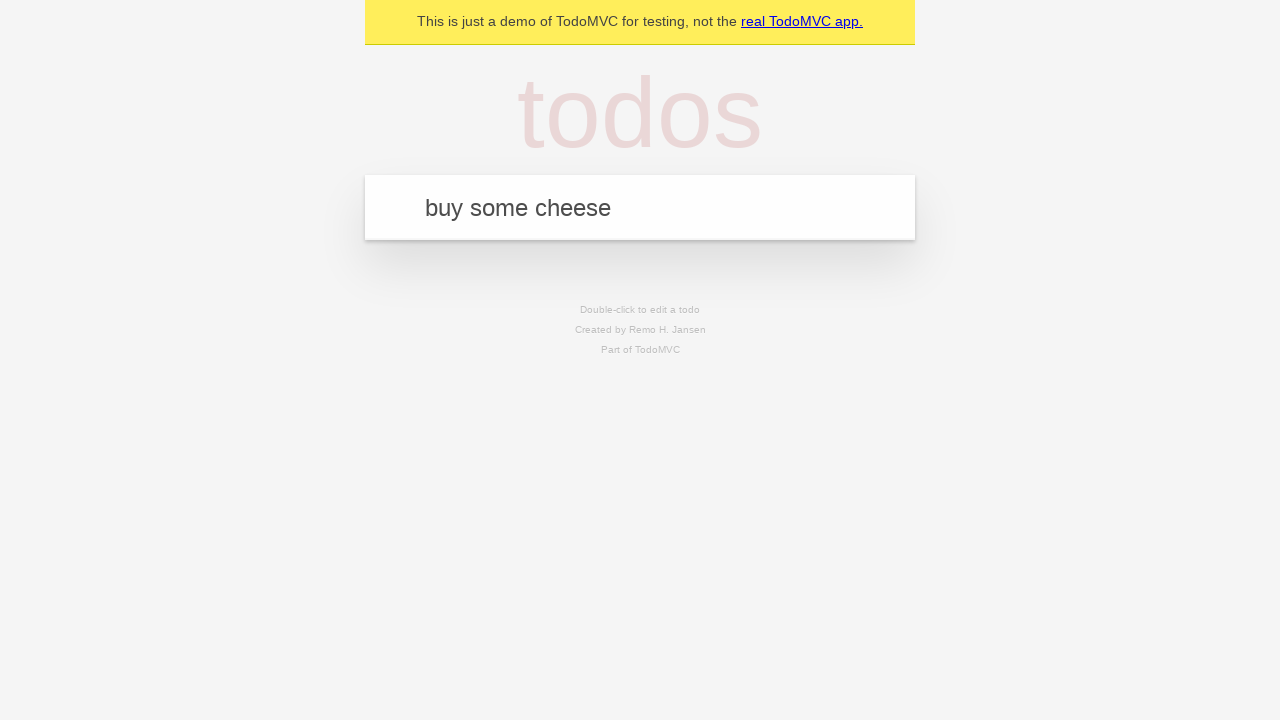

Pressed Enter to create todo 'buy some cheese' on internal:attr=[placeholder="What needs to be done?"i]
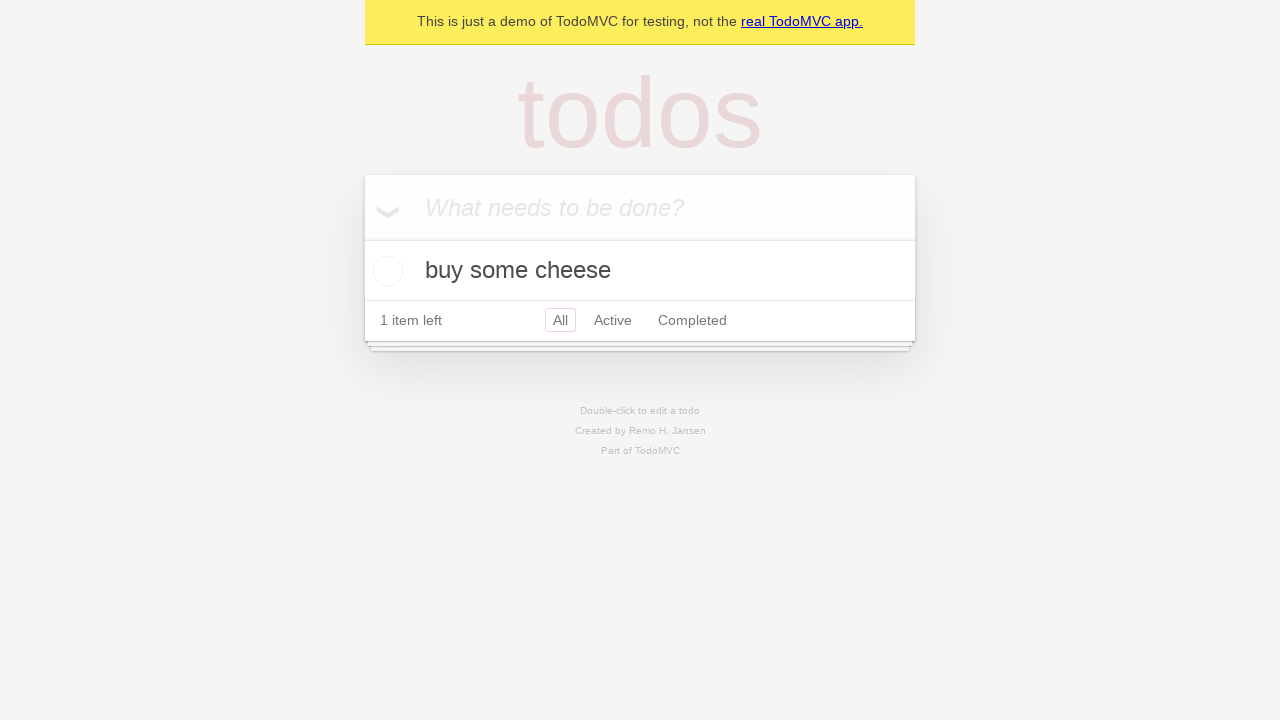

Filled todo input with 'feed the cat' on internal:attr=[placeholder="What needs to be done?"i]
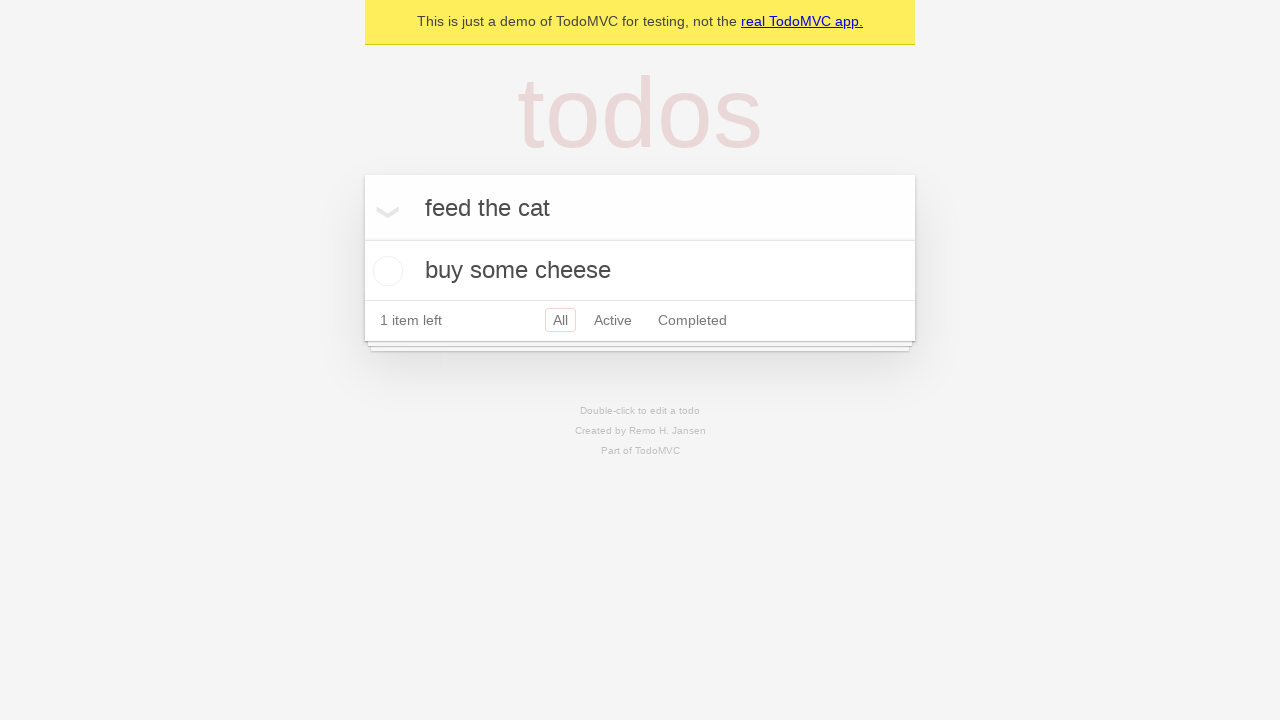

Pressed Enter to create todo 'feed the cat' on internal:attr=[placeholder="What needs to be done?"i]
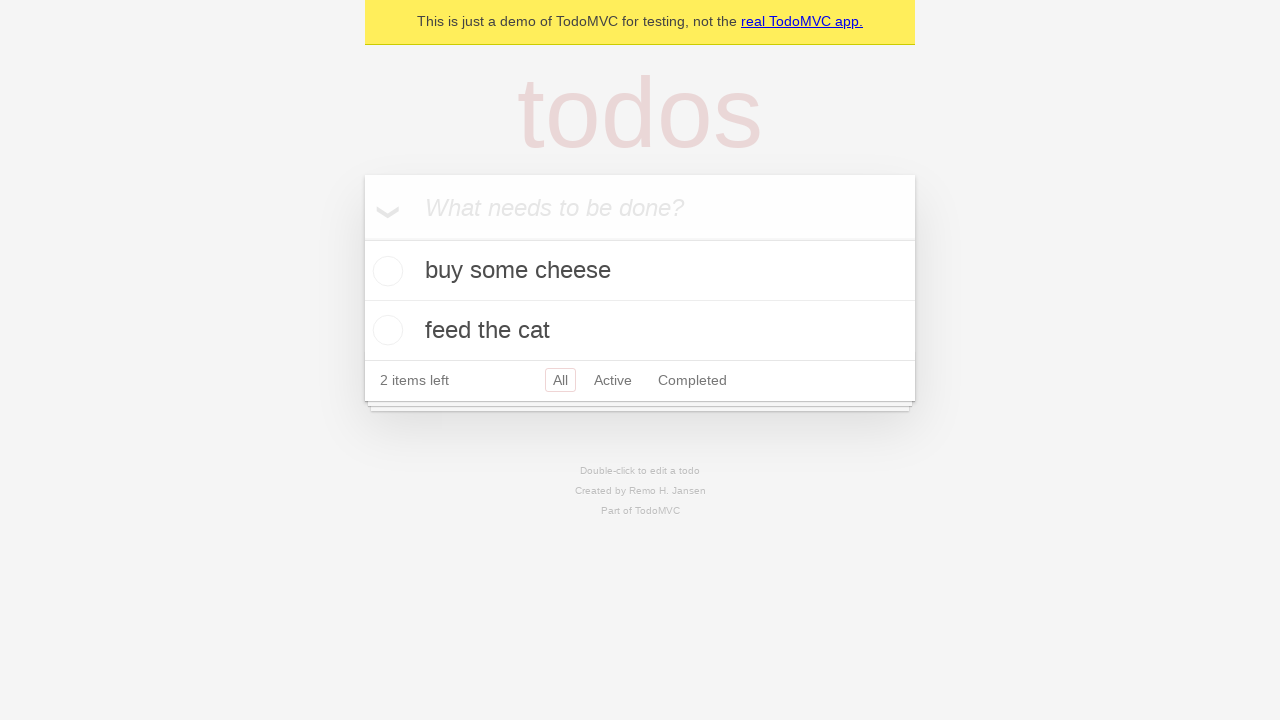

Filled todo input with 'book a doctors appointment' on internal:attr=[placeholder="What needs to be done?"i]
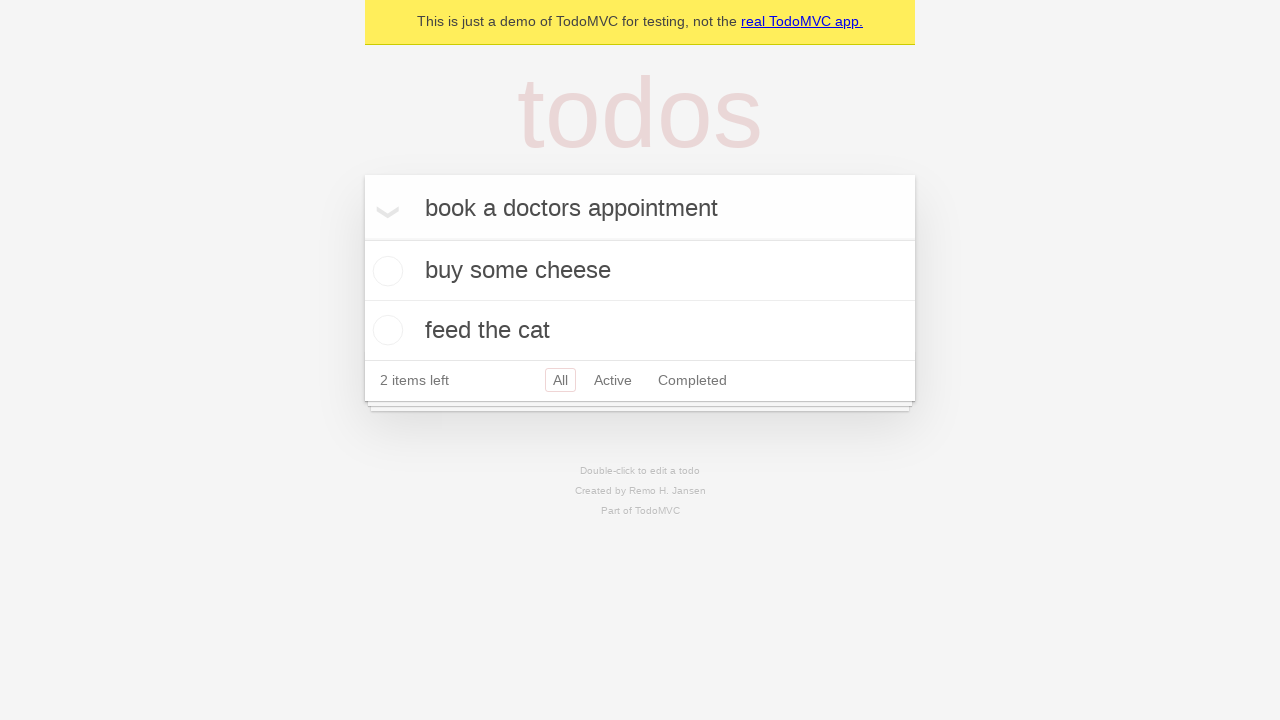

Pressed Enter to create todo 'book a doctors appointment' on internal:attr=[placeholder="What needs to be done?"i]
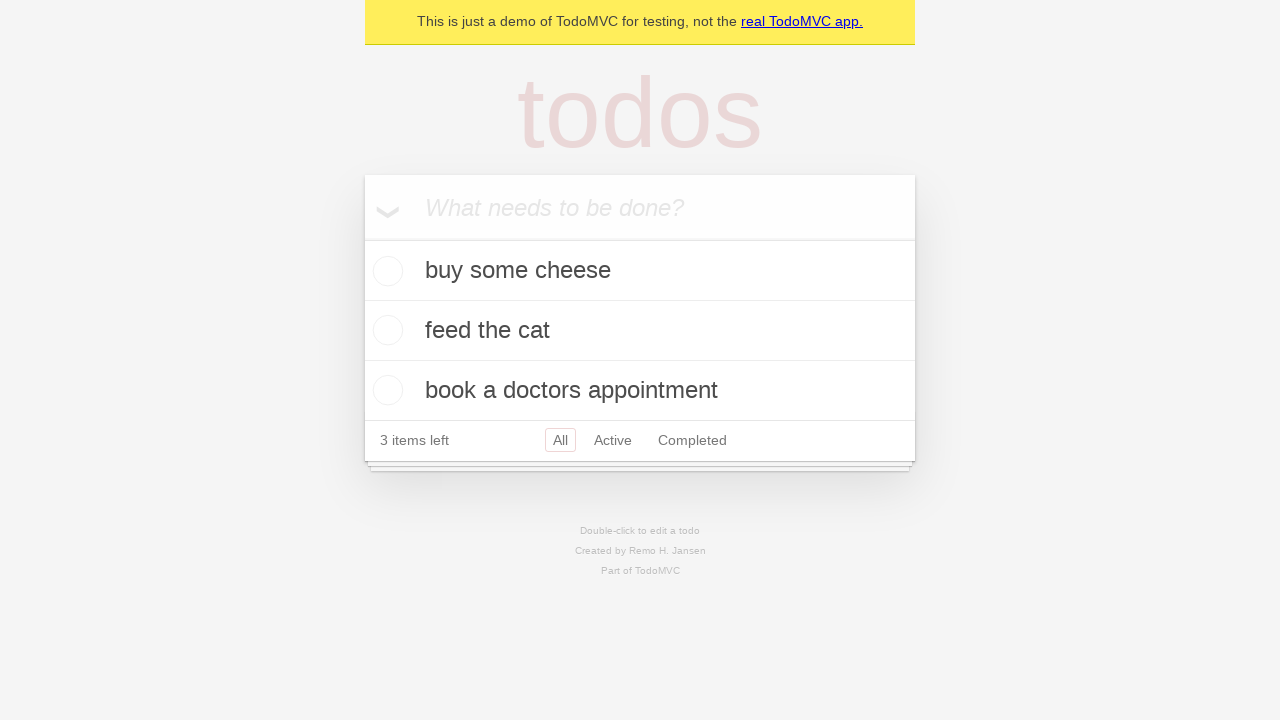

Waited for all three todos to be created
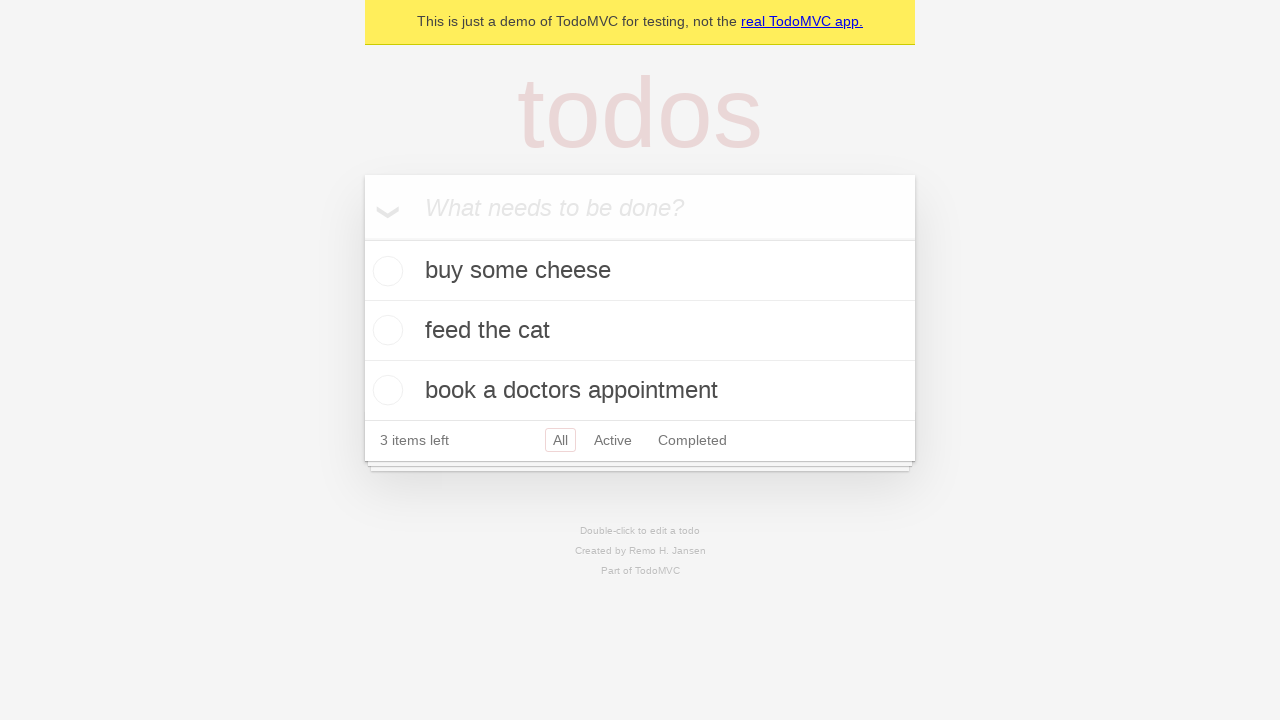

Created locators for Active and Completed filter links
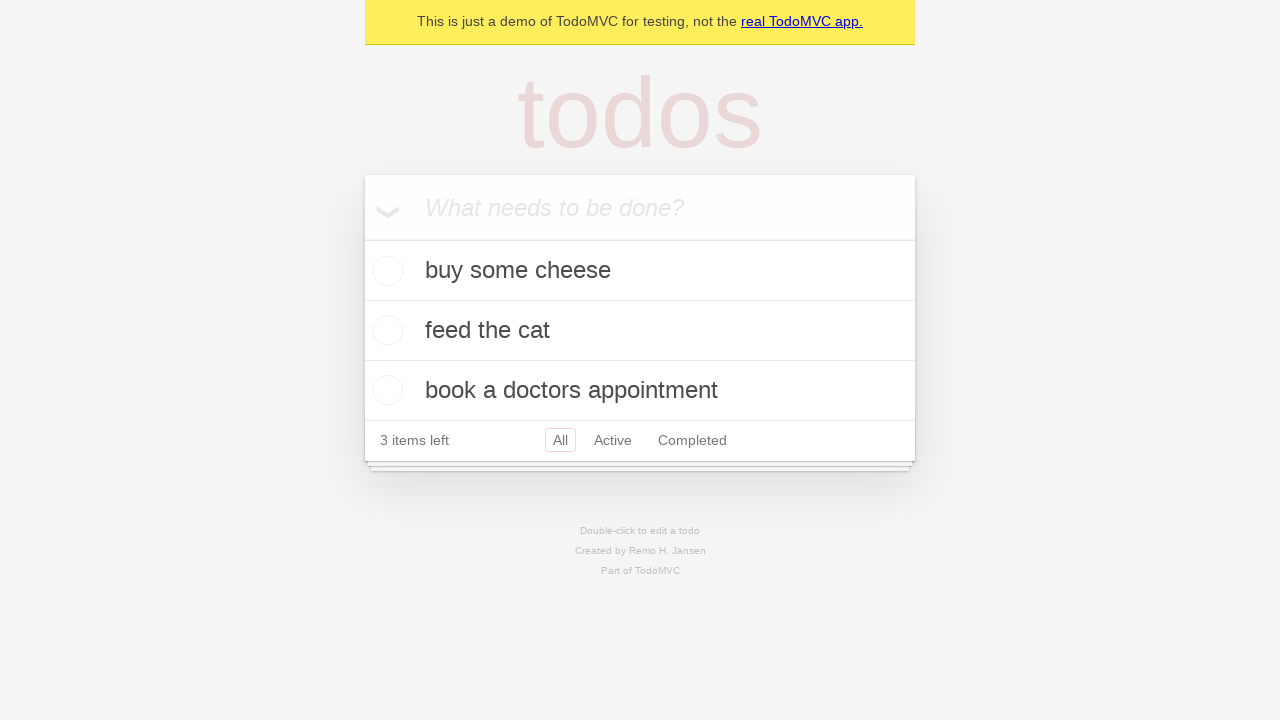

Clicked Active filter link at (613, 440) on internal:role=link[name="Active"i]
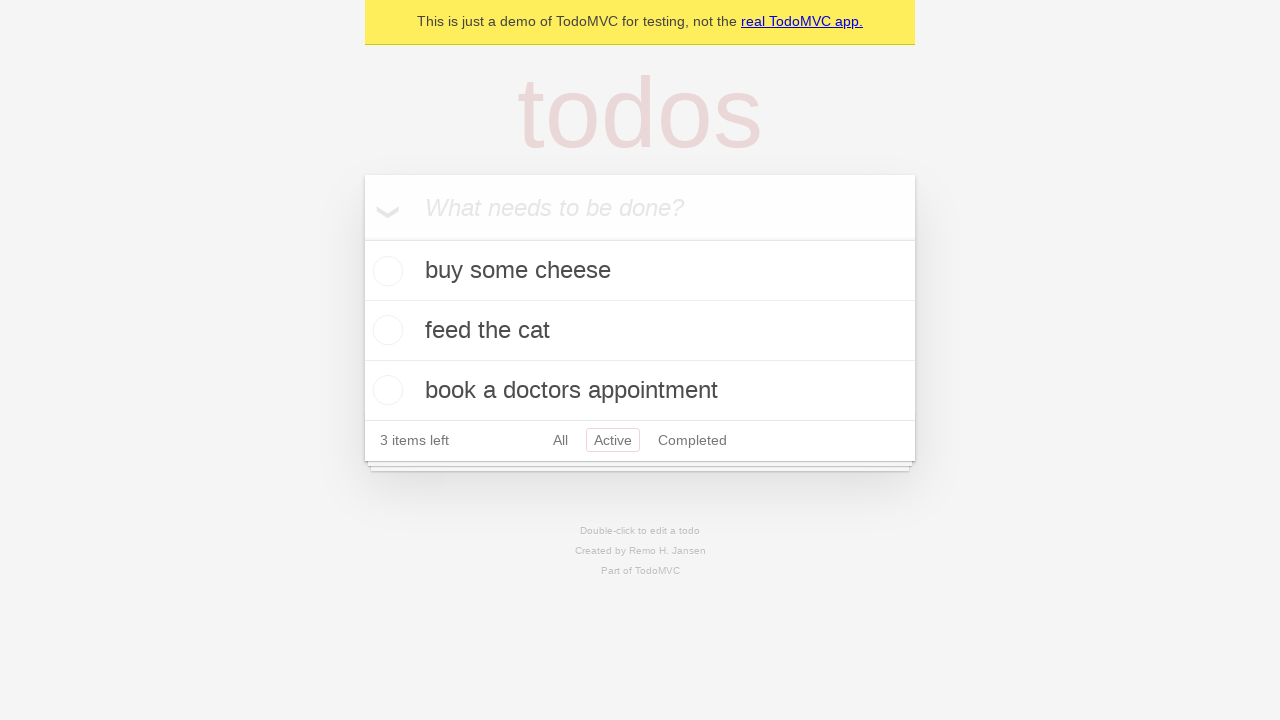

Clicked Completed filter link at (692, 440) on internal:role=link[name="Completed"i]
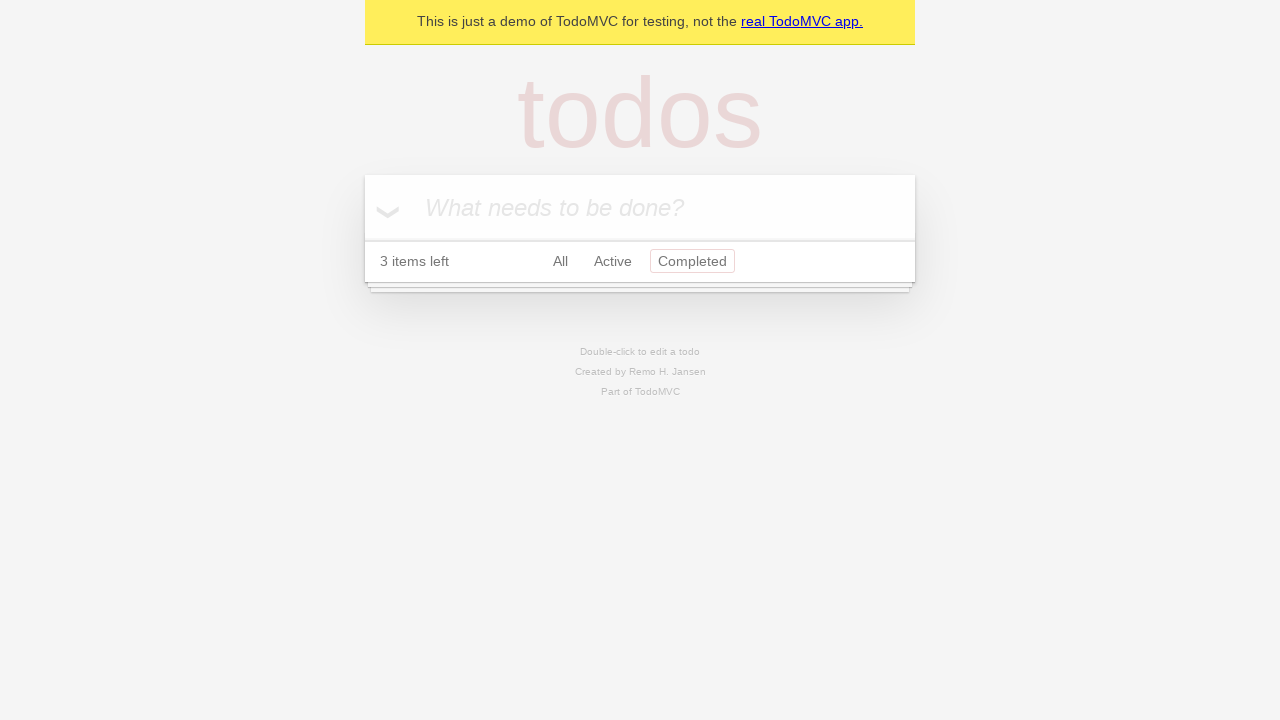

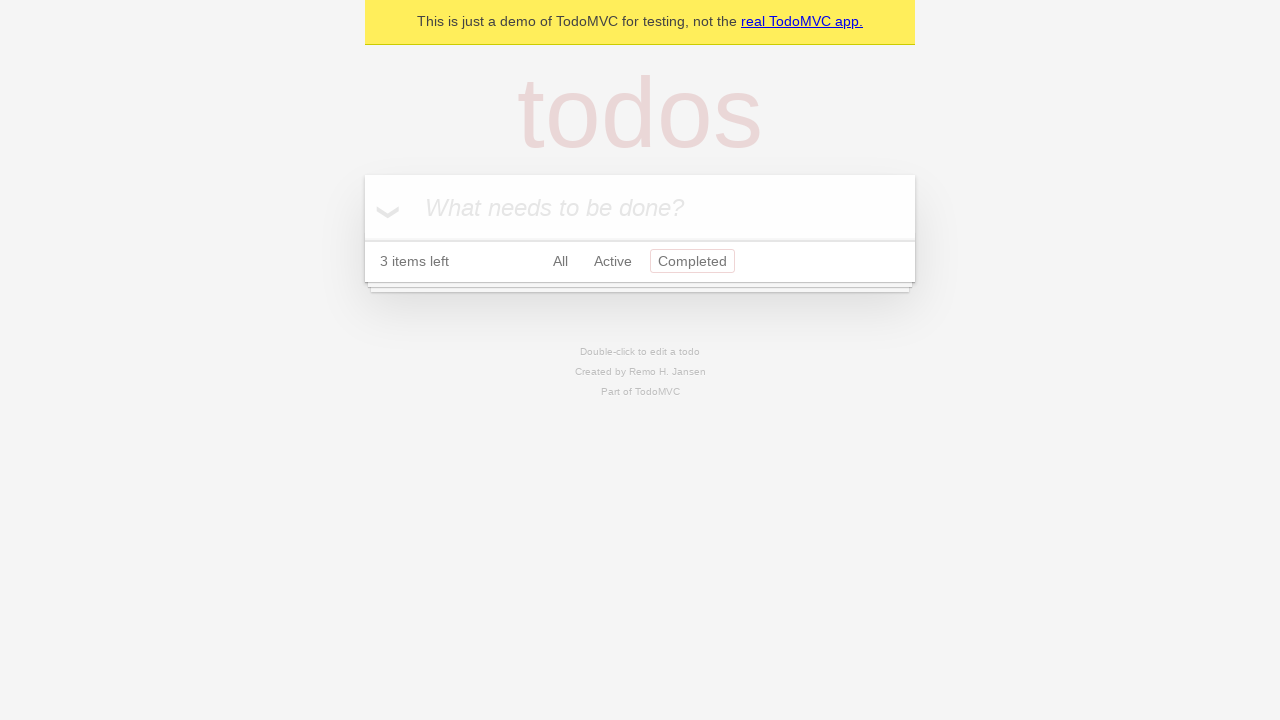